Navigates to W3Schools campus website and clicks on the Career Path link using partial link text matching

Starting URL: https://campus.w3schools.com/en-in

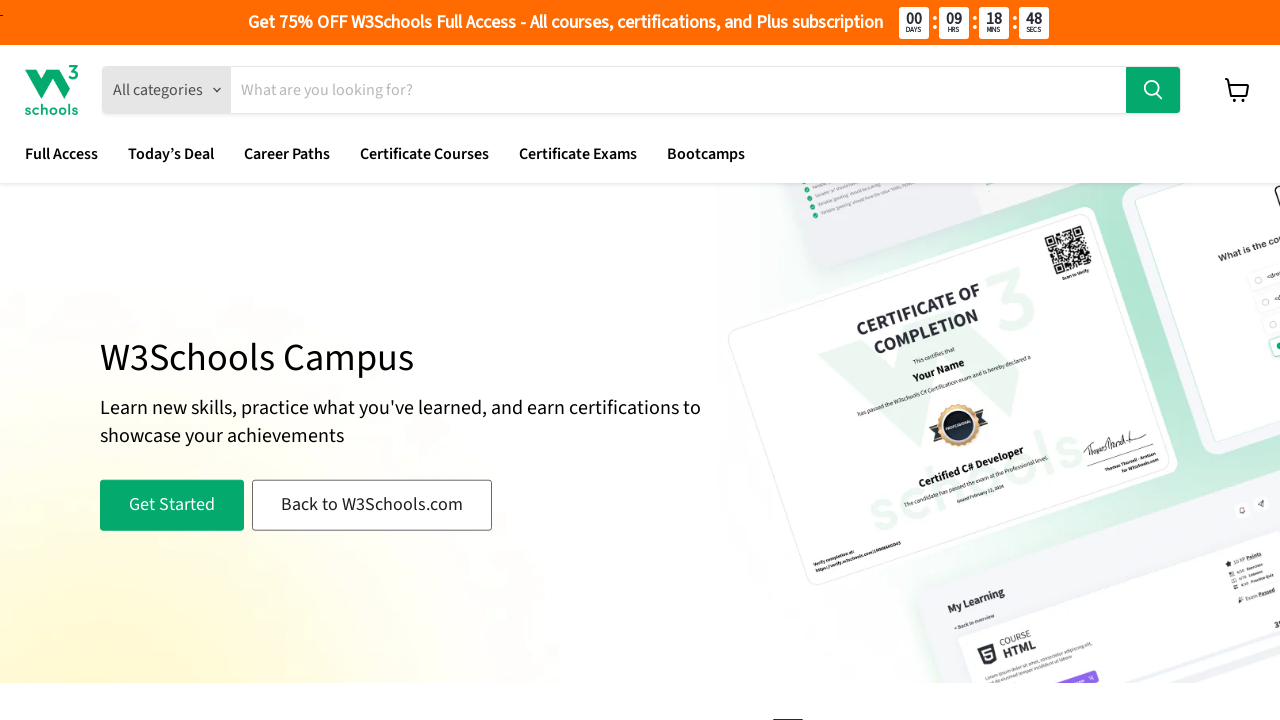

Set viewport size to 1920x1080
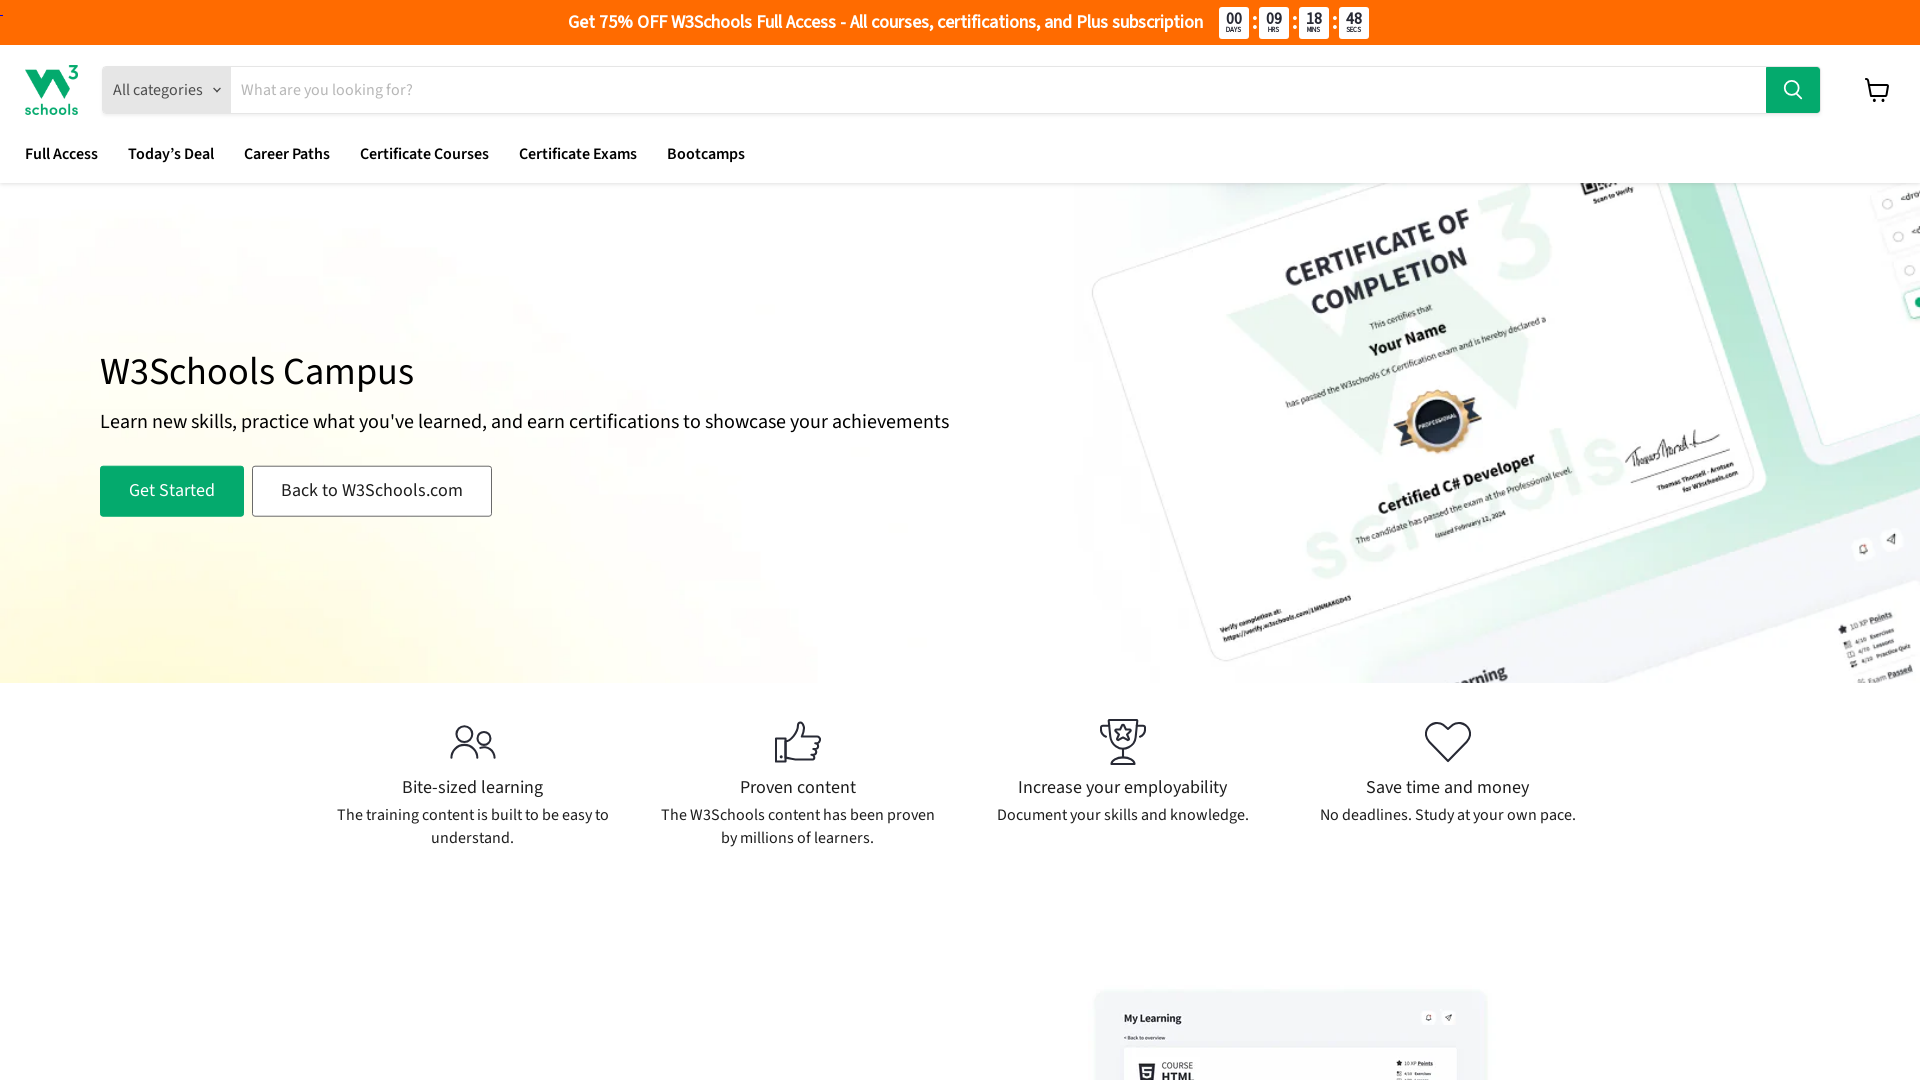

Retrieved and printed page title
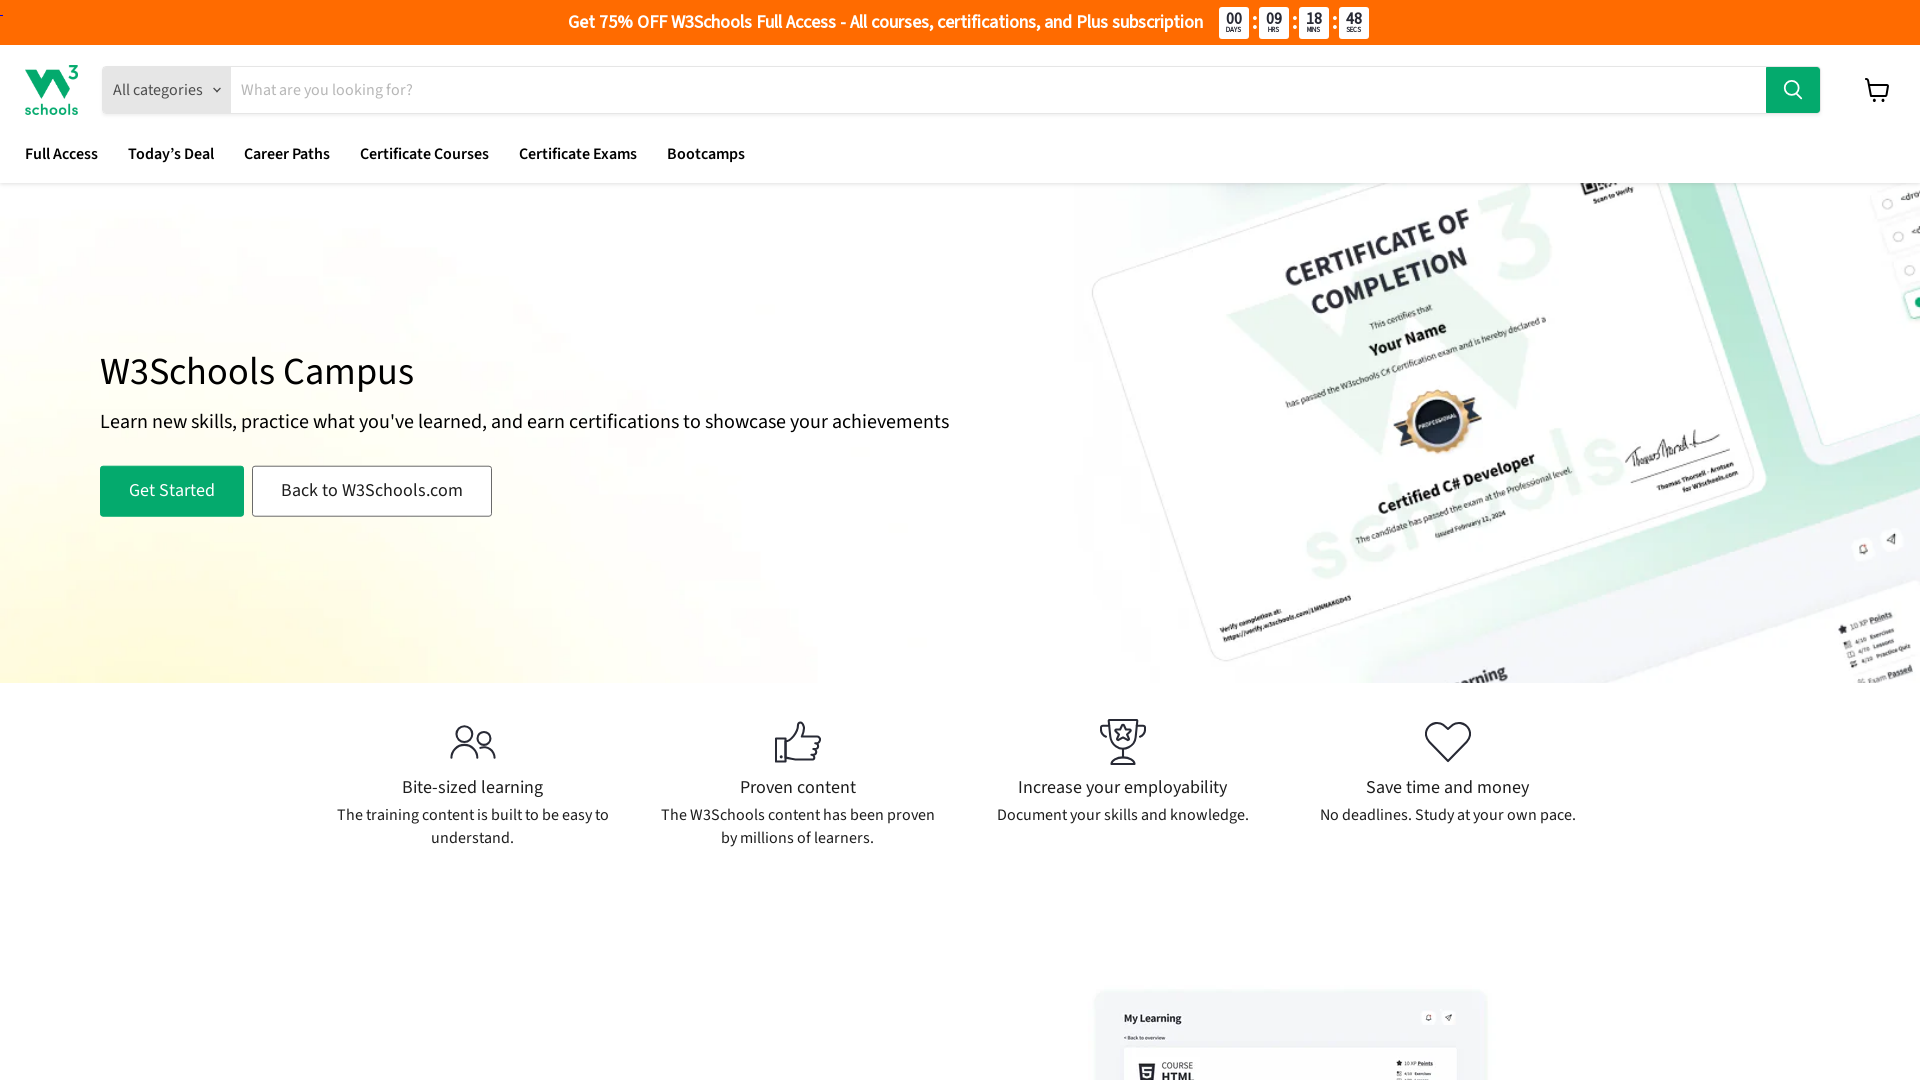

Clicked on Career Path link using partial text match at (287, 154) on a:has-text('Career Pat')
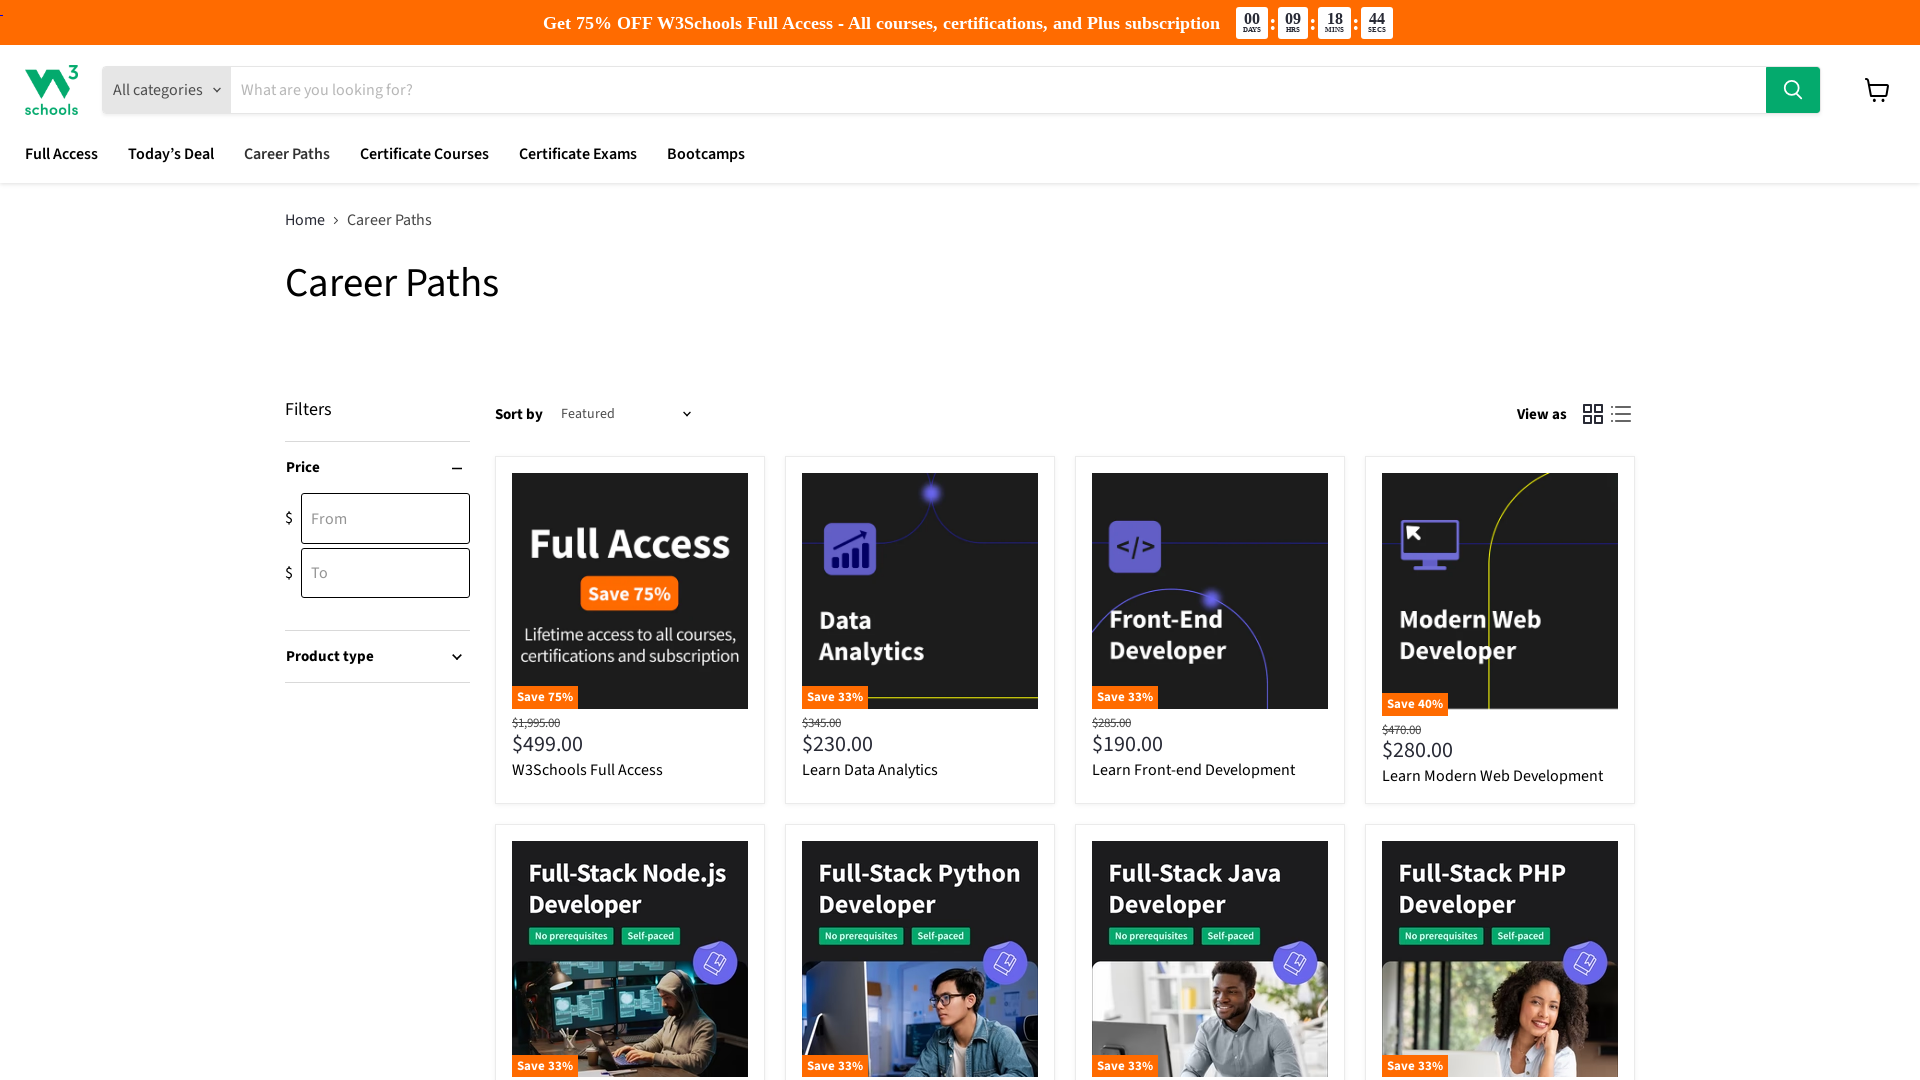

Waited for page navigation to complete (networkidle)
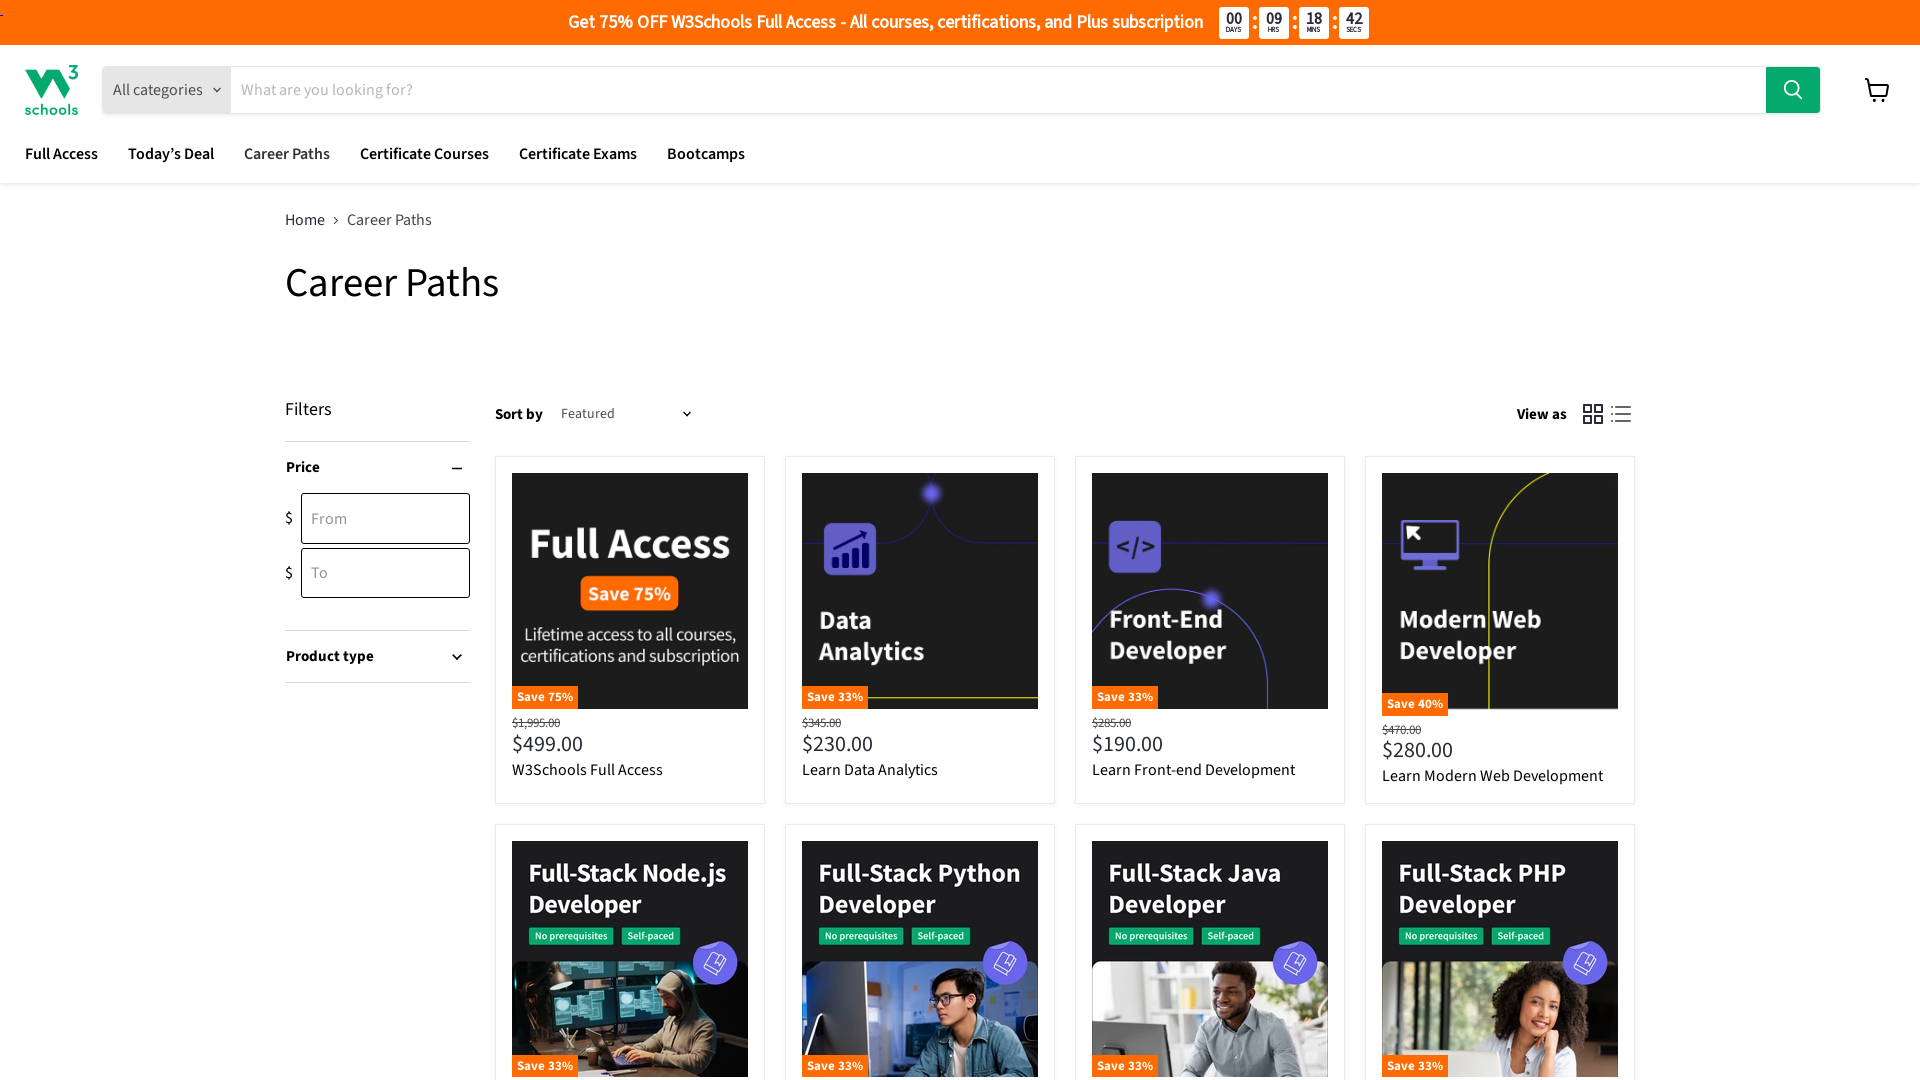

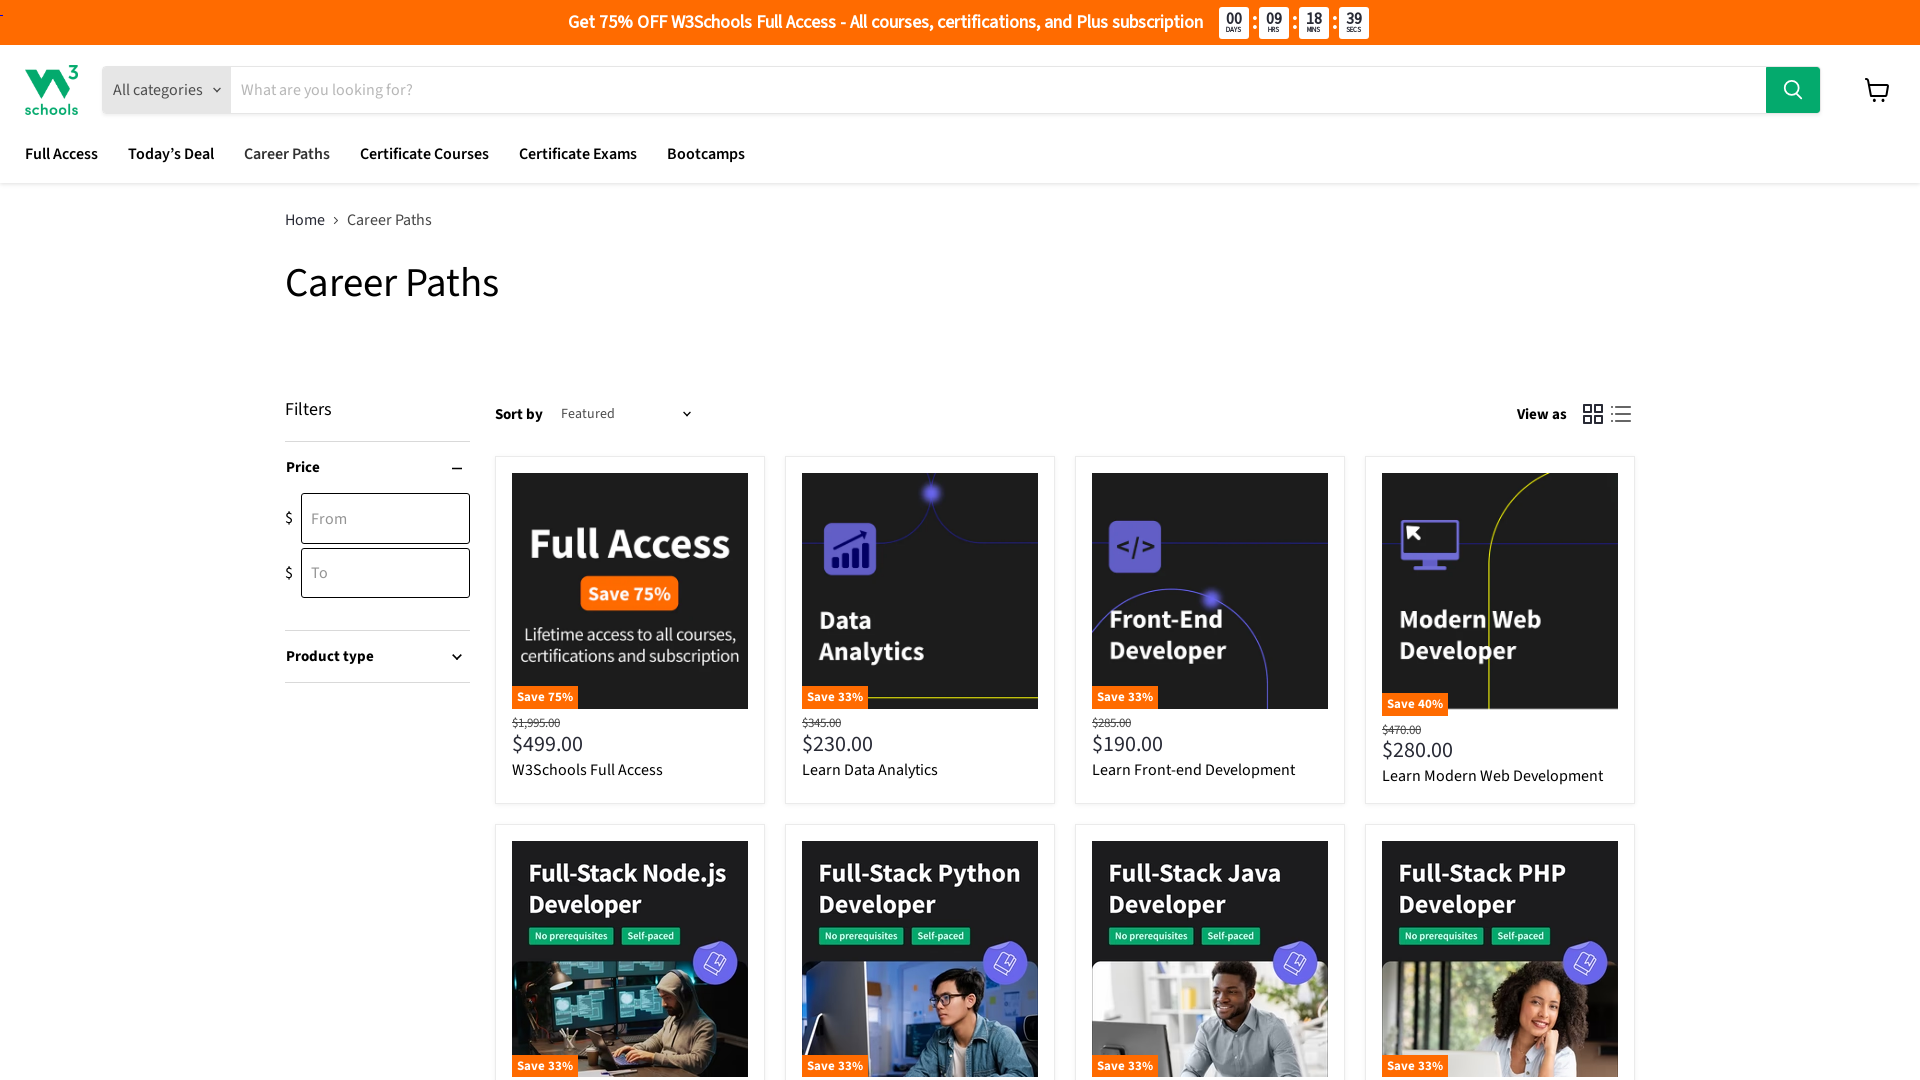